Tests iframe navigation by switching to an iframe using index, filling a text input with text, and then navigating back to the parent frame and main content.

Starting URL: http://demo.automationtesting.in/Frames.html

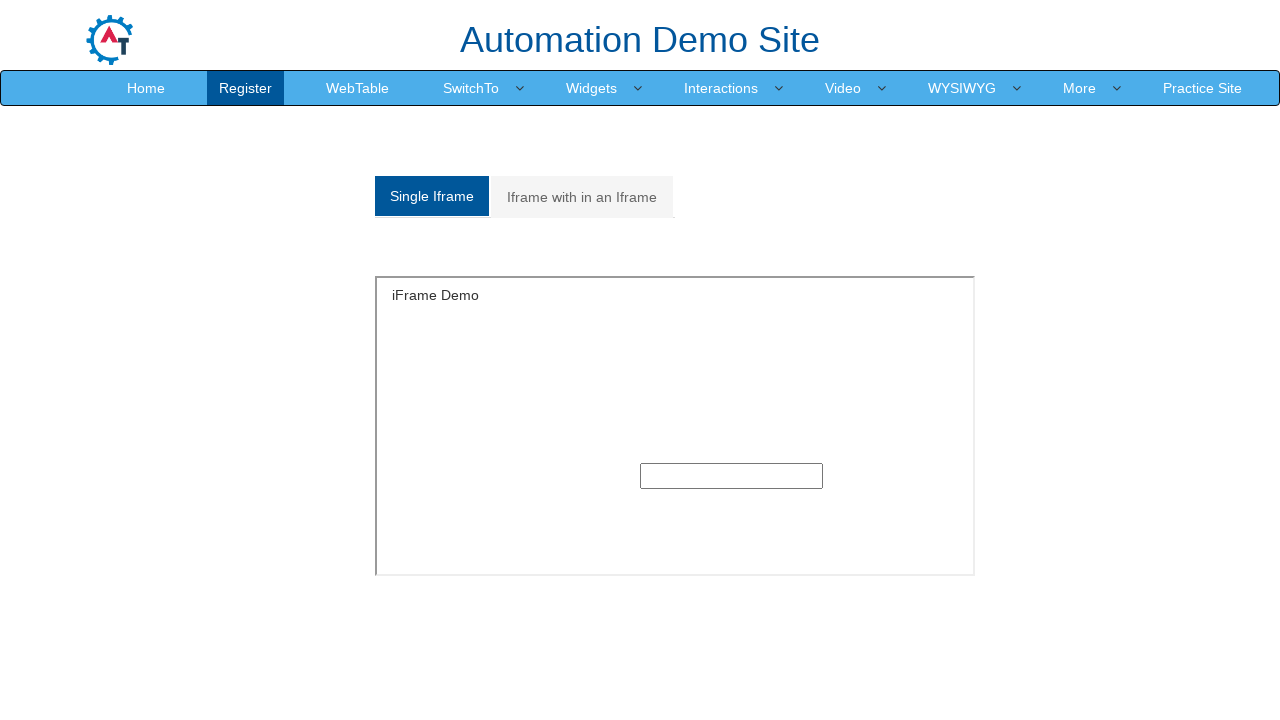

Located the first iframe using frame_locator
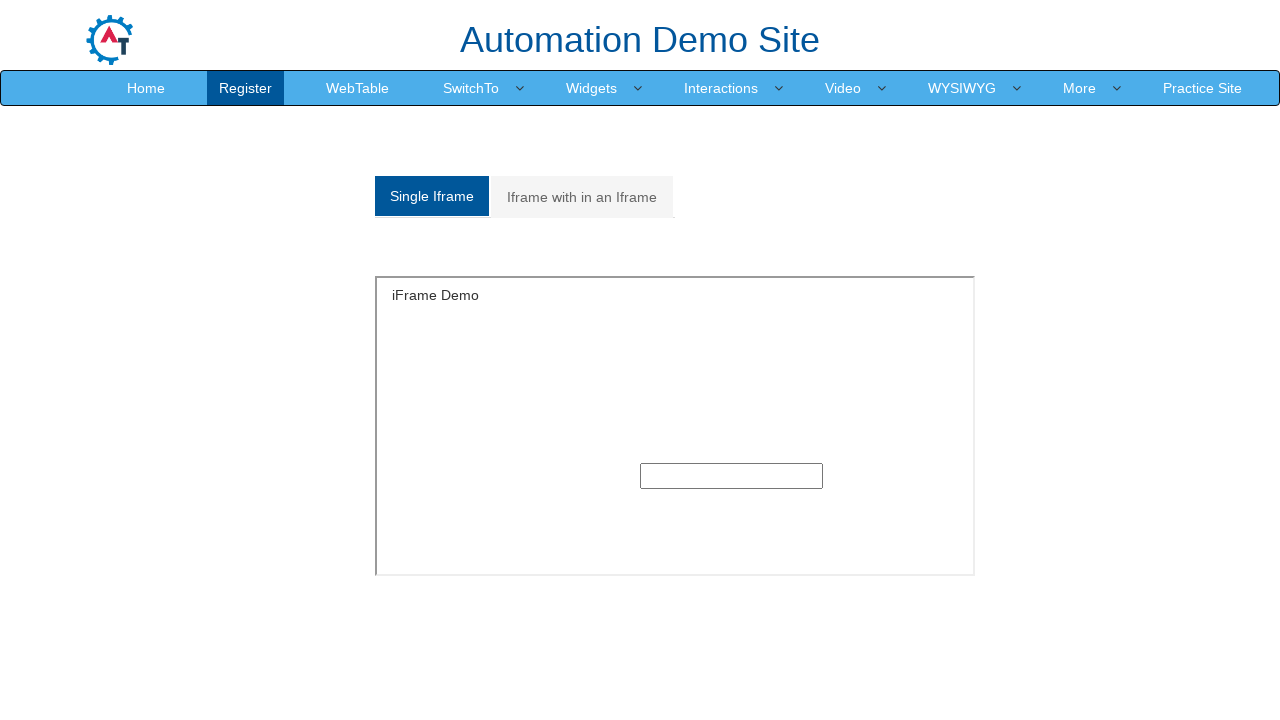

Filled text input in iframe with 'Merhaba' on iframe >> nth=0 >> internal:control=enter-frame >> input[type='text']
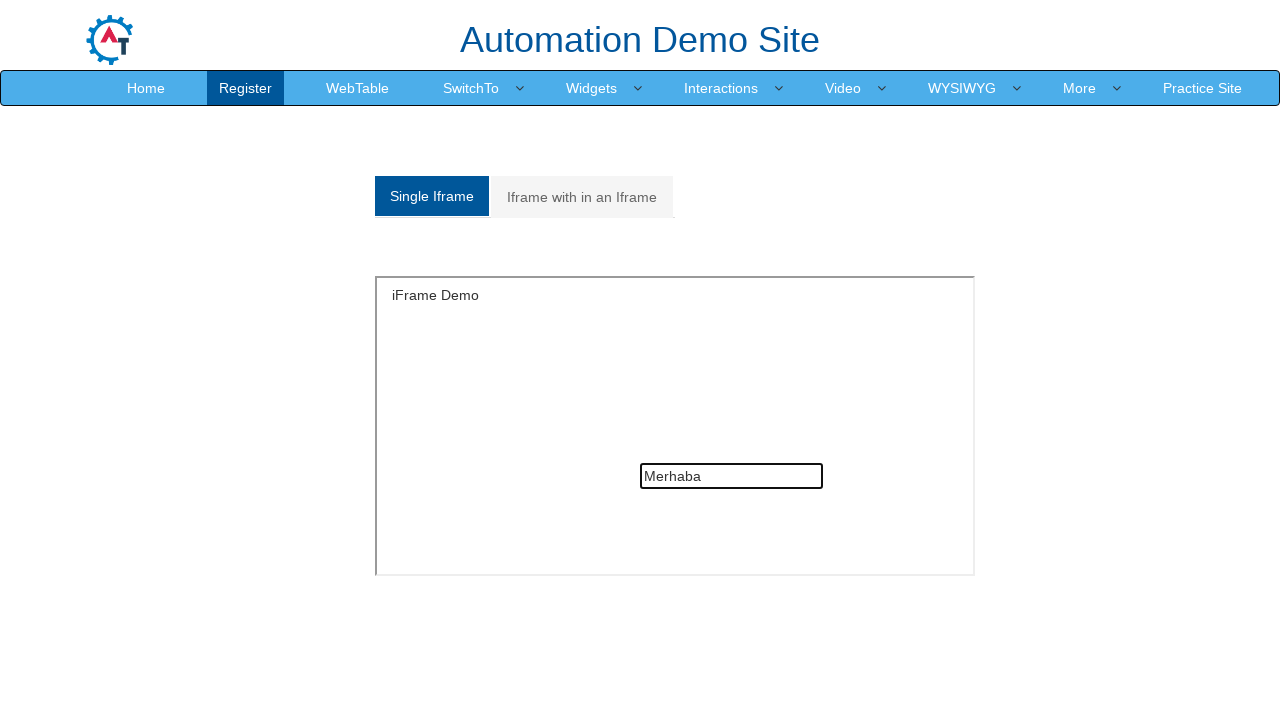

Waited 1000ms to observe the result
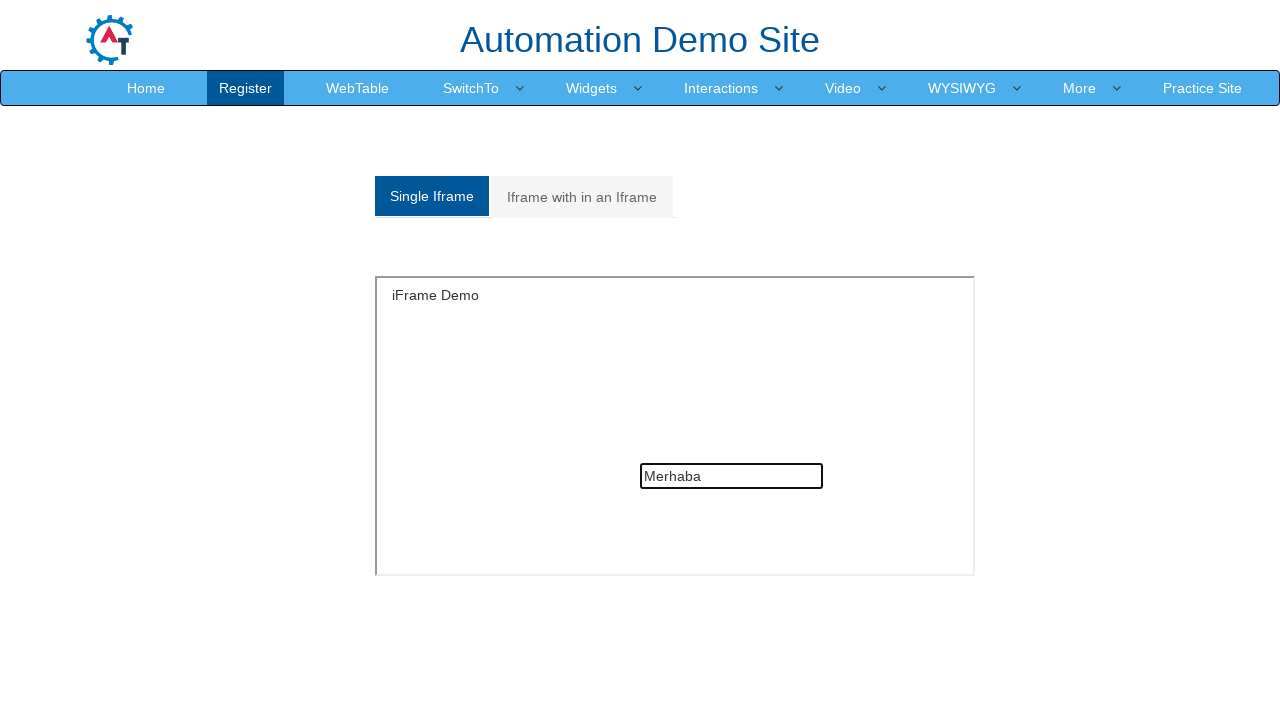

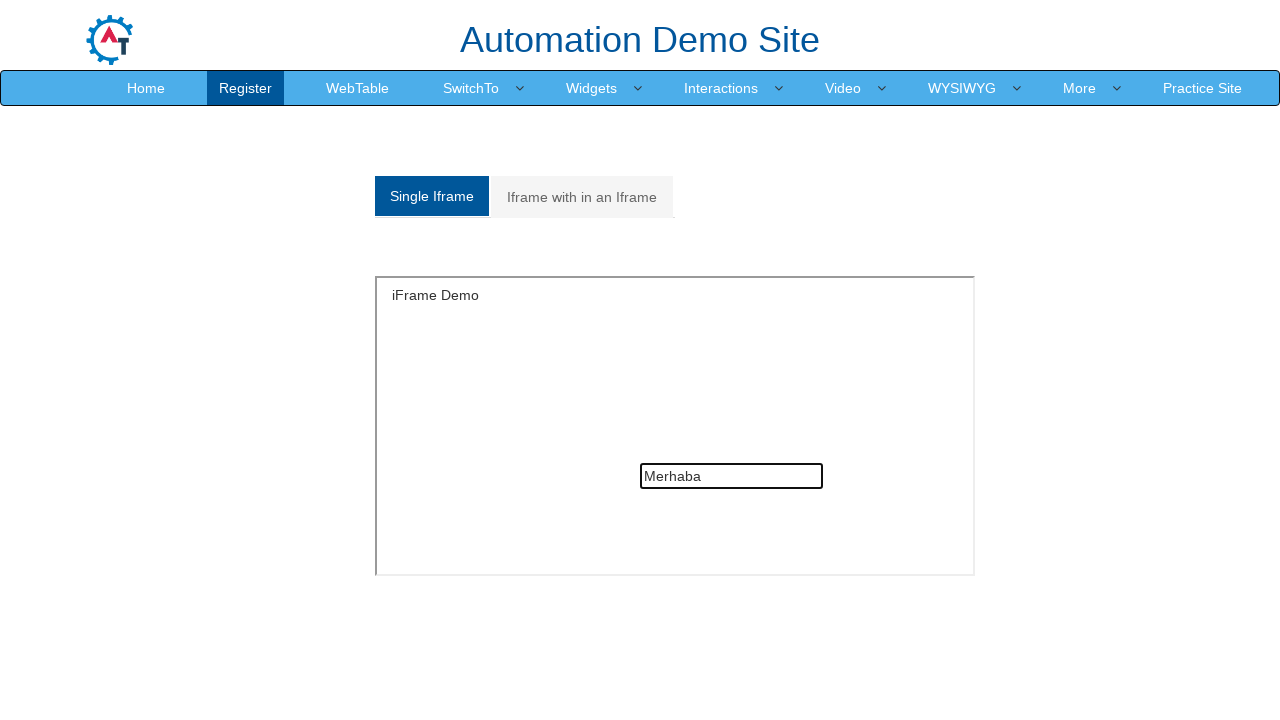